Tests alert dialog handling by triggering different alert types, reading their text, and accepting or dismissing them

Starting URL: https://rahulshettyacademy.com/AutomationPractice/

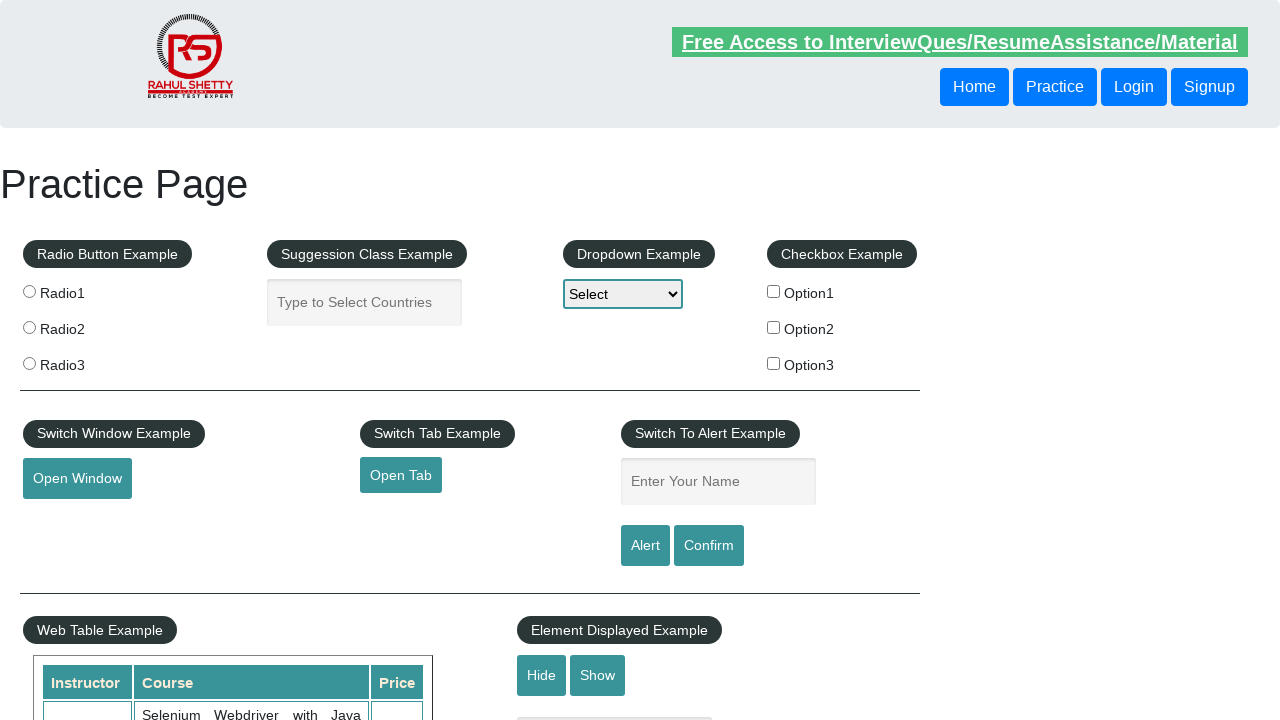

Filled name field with 'Sundar' on #name
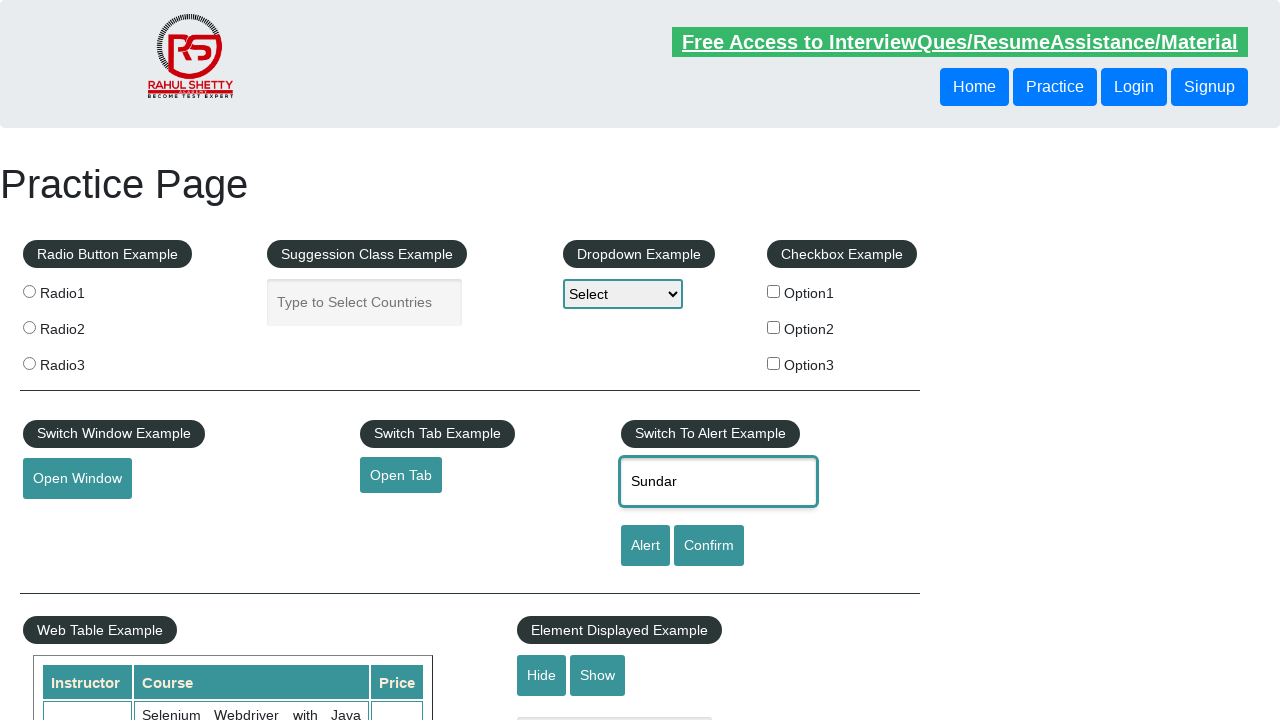

Clicked alert button to trigger simple alert at (645, 546) on #alertbtn
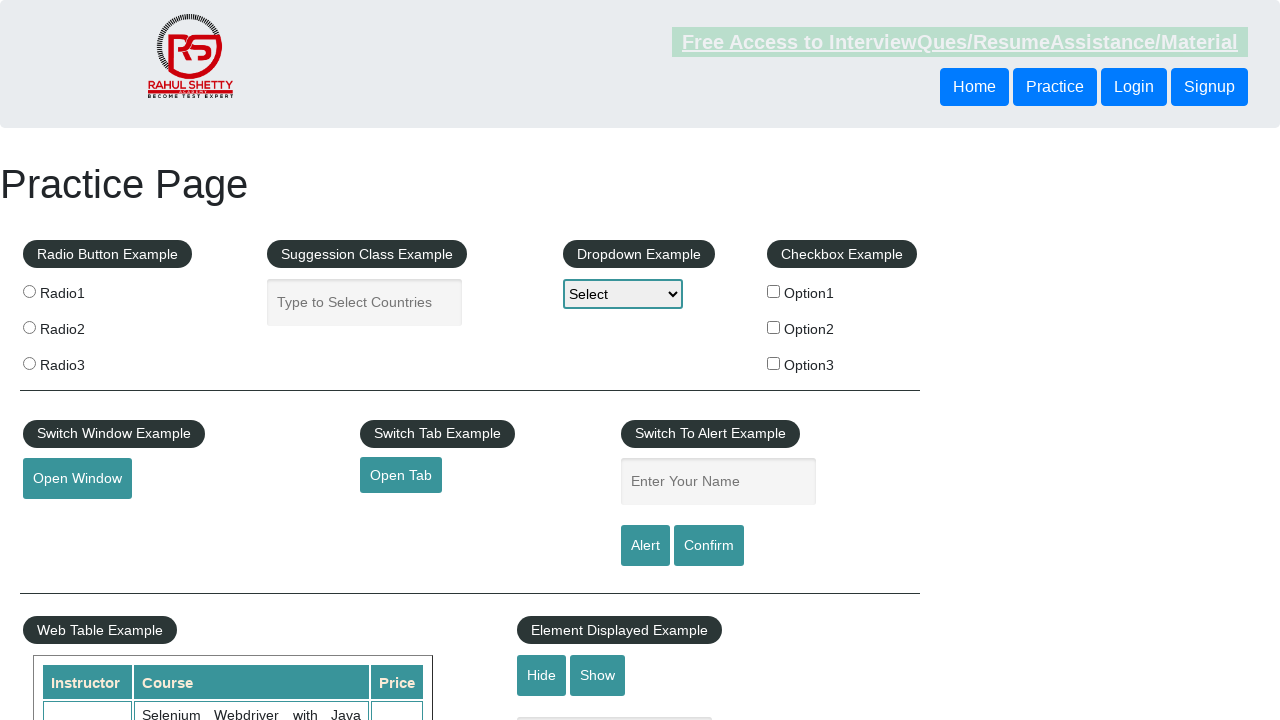

Set up dialog handler to accept alerts
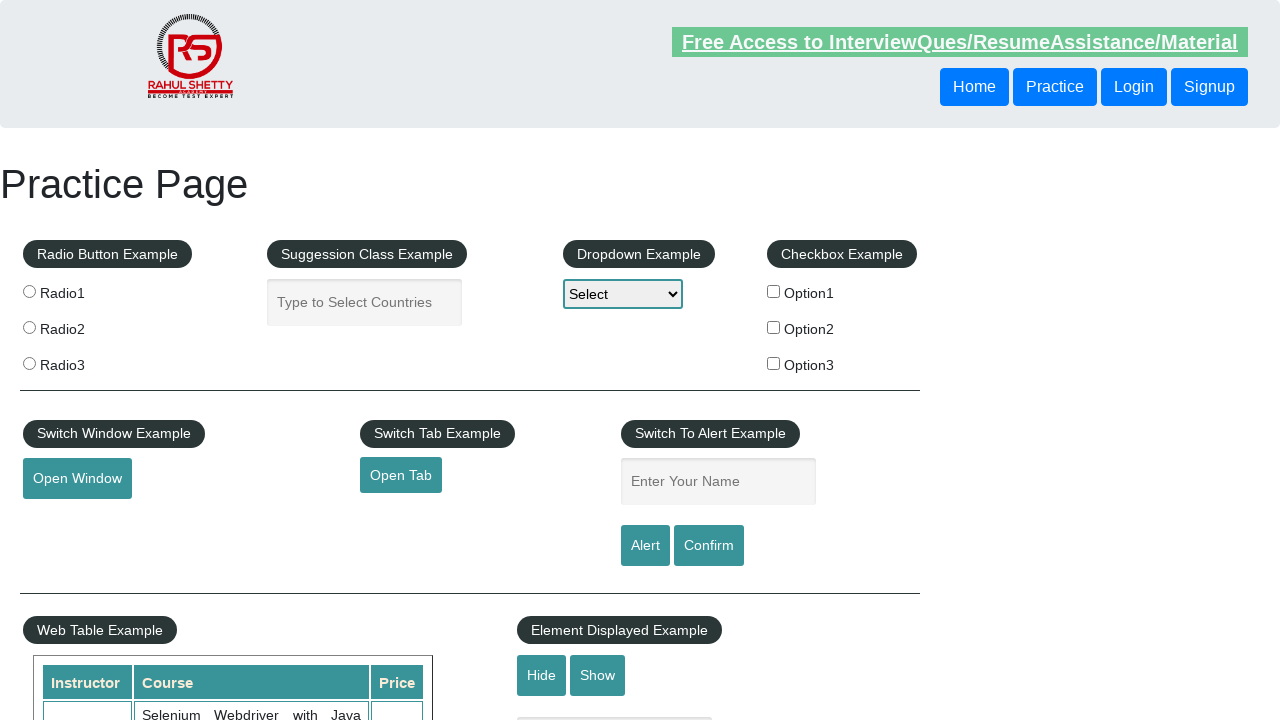

Clicked alert button again and accepted the alert dialog at (645, 546) on #alertbtn
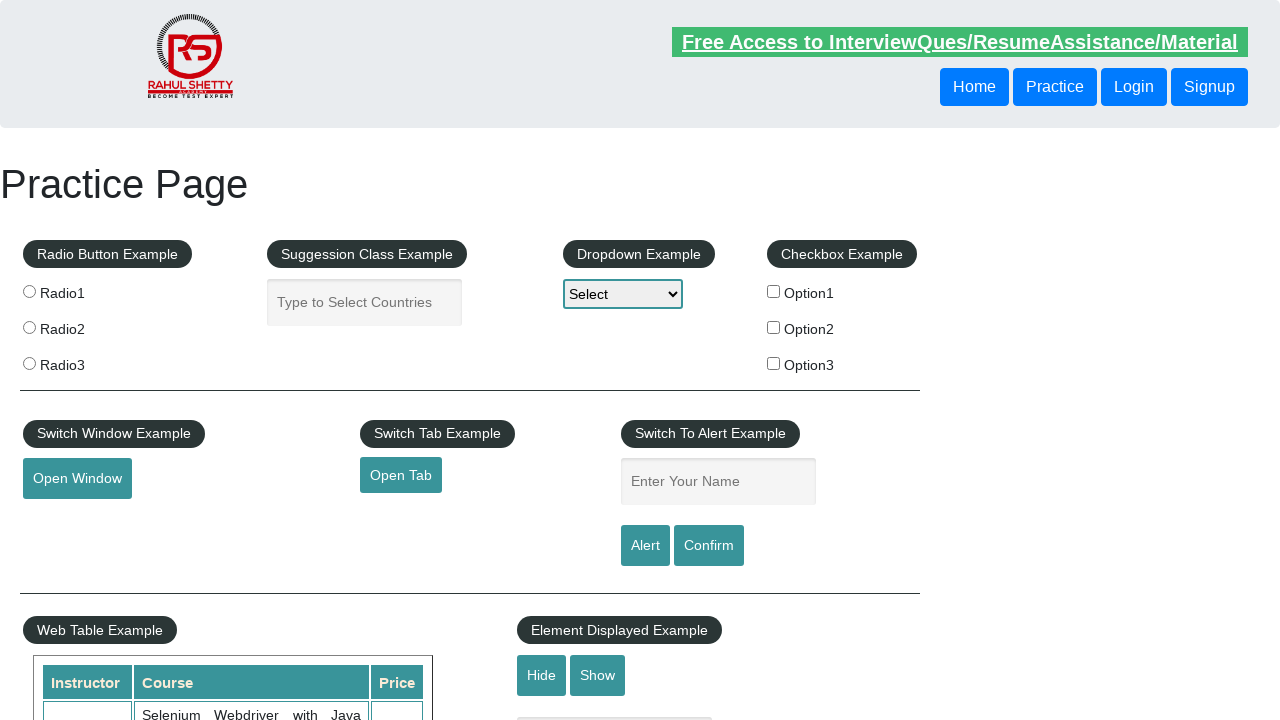

Clicked confirm button to trigger confirm dialog at (709, 546) on #confirmbtn
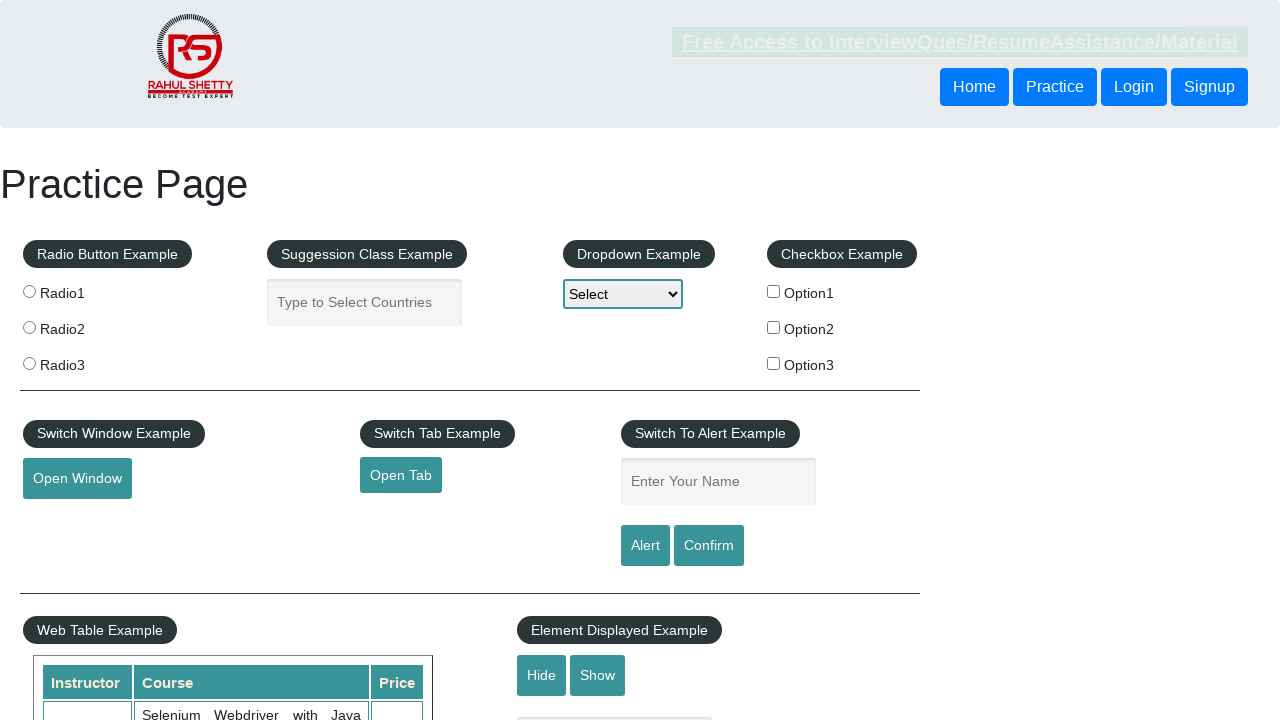

Set up dialog handler to dismiss confirm dialog
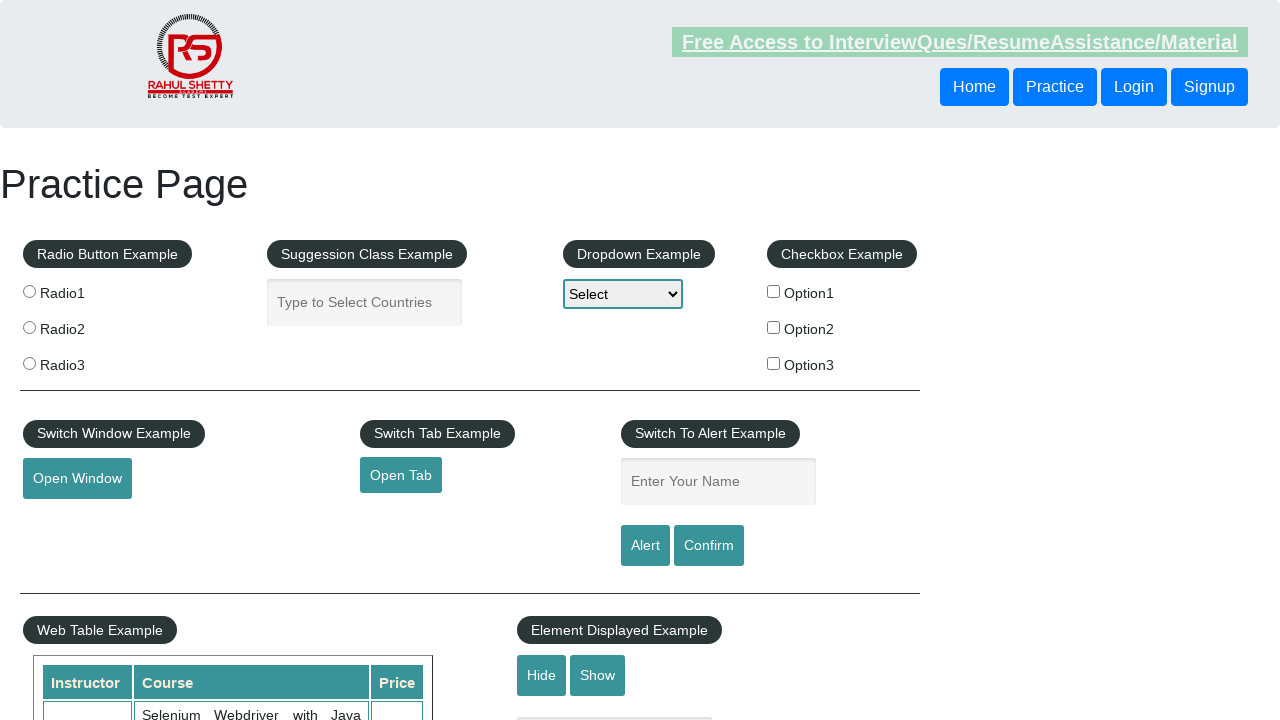

Clicked confirm button again and dismissed the confirm dialog at (709, 546) on #confirmbtn
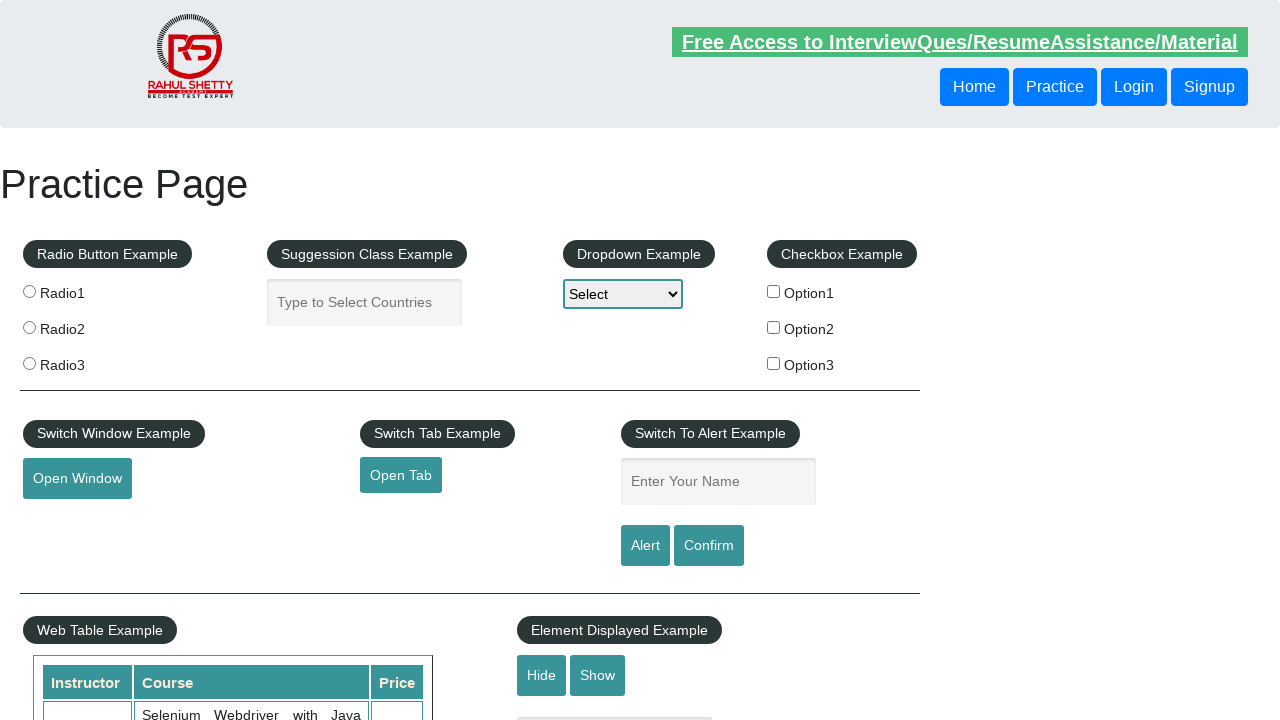

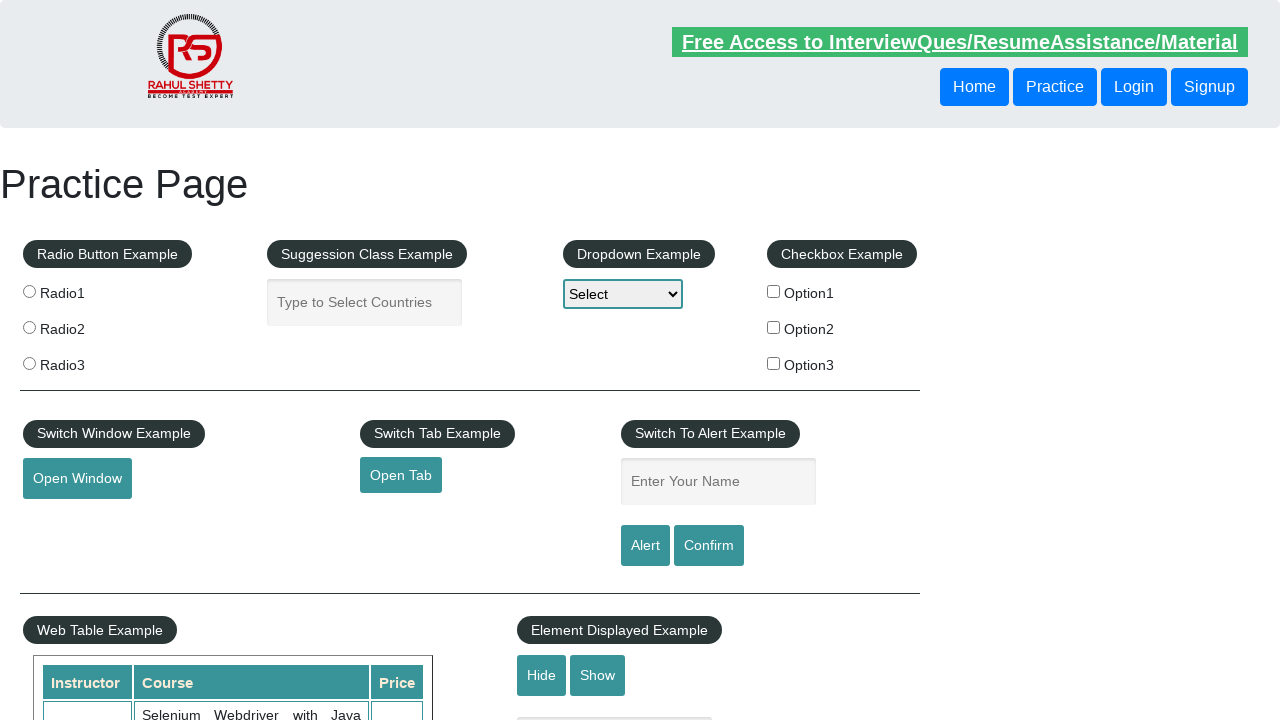